Tests clicking a button with dynamic ID by using CSS selector to locate and click the button multiple times

Starting URL: http://uitestingplayground.com/dynamicid

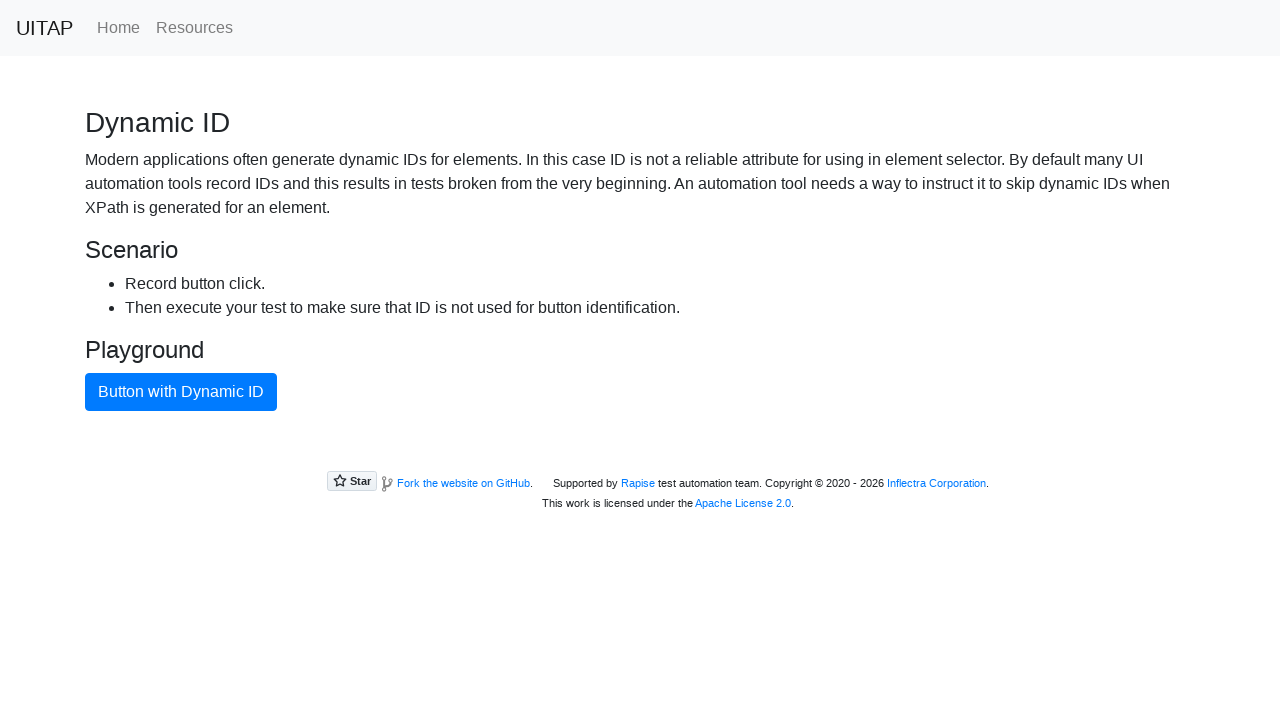

Clicked primary button with dynamic ID at (181, 392) on button.btn.btn-primary
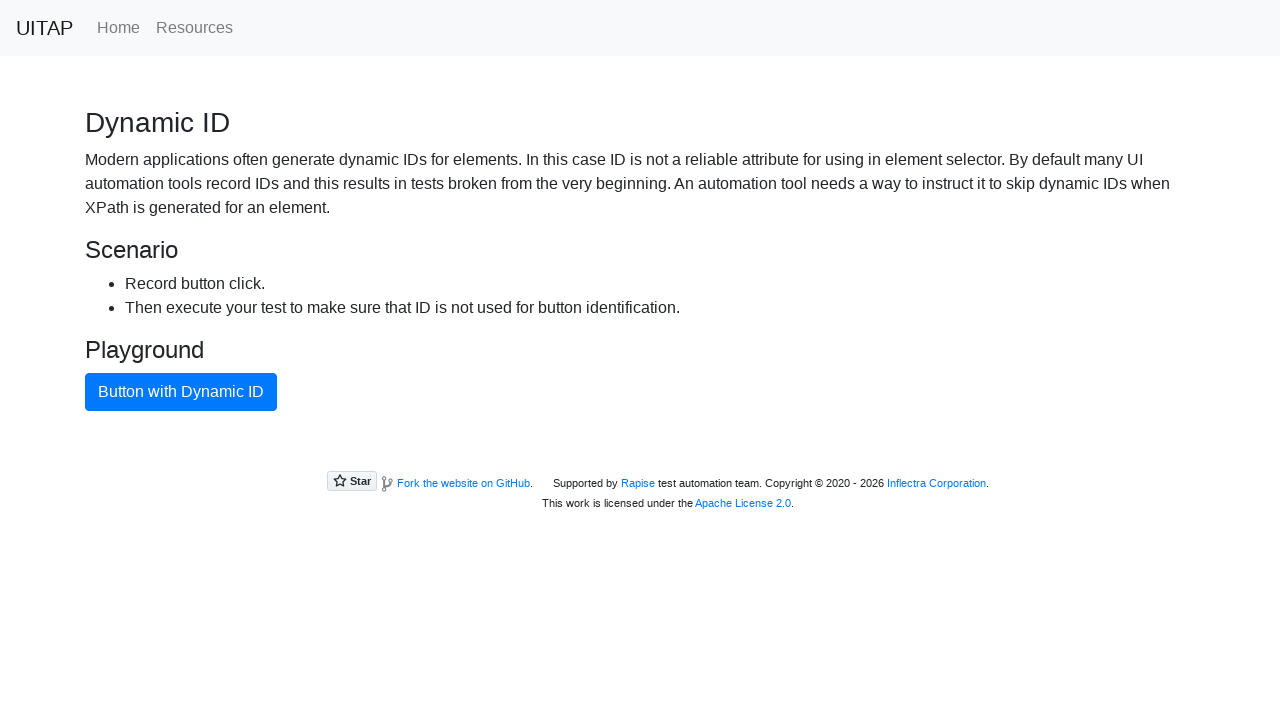

Navigated back to dynamic ID test page
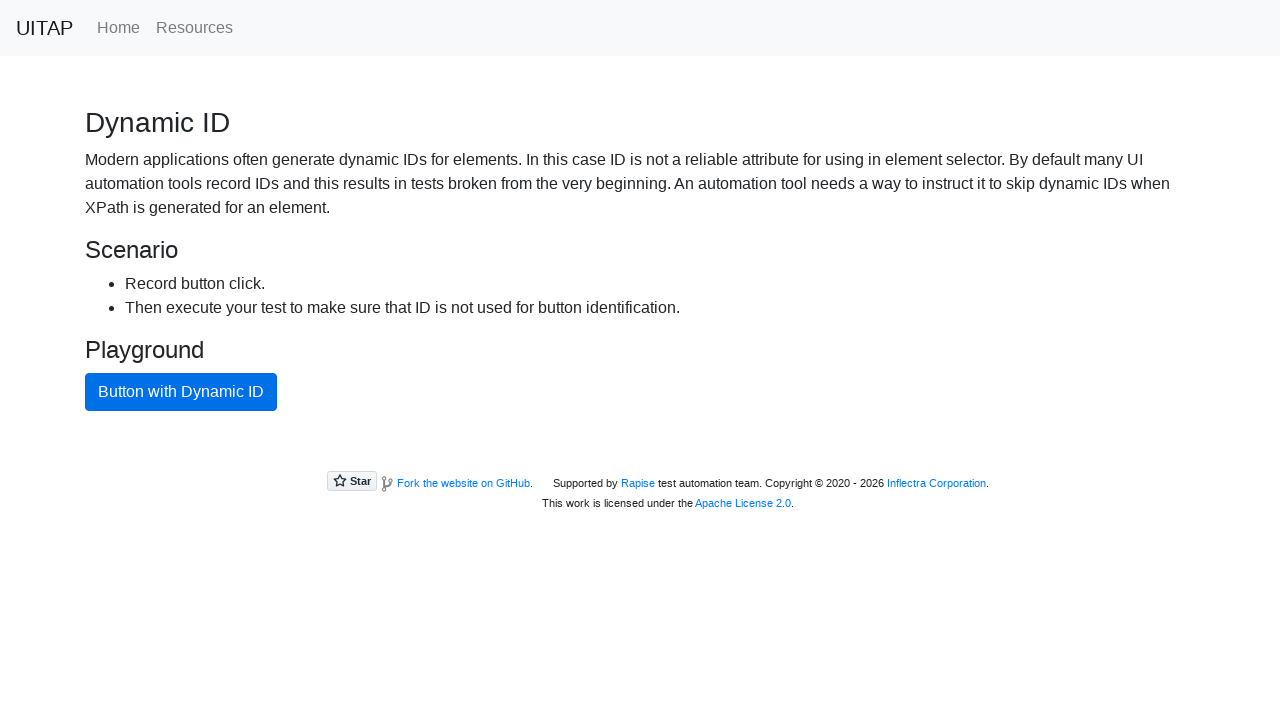

Clicked primary button with dynamic ID at (181, 392) on button.btn.btn-primary
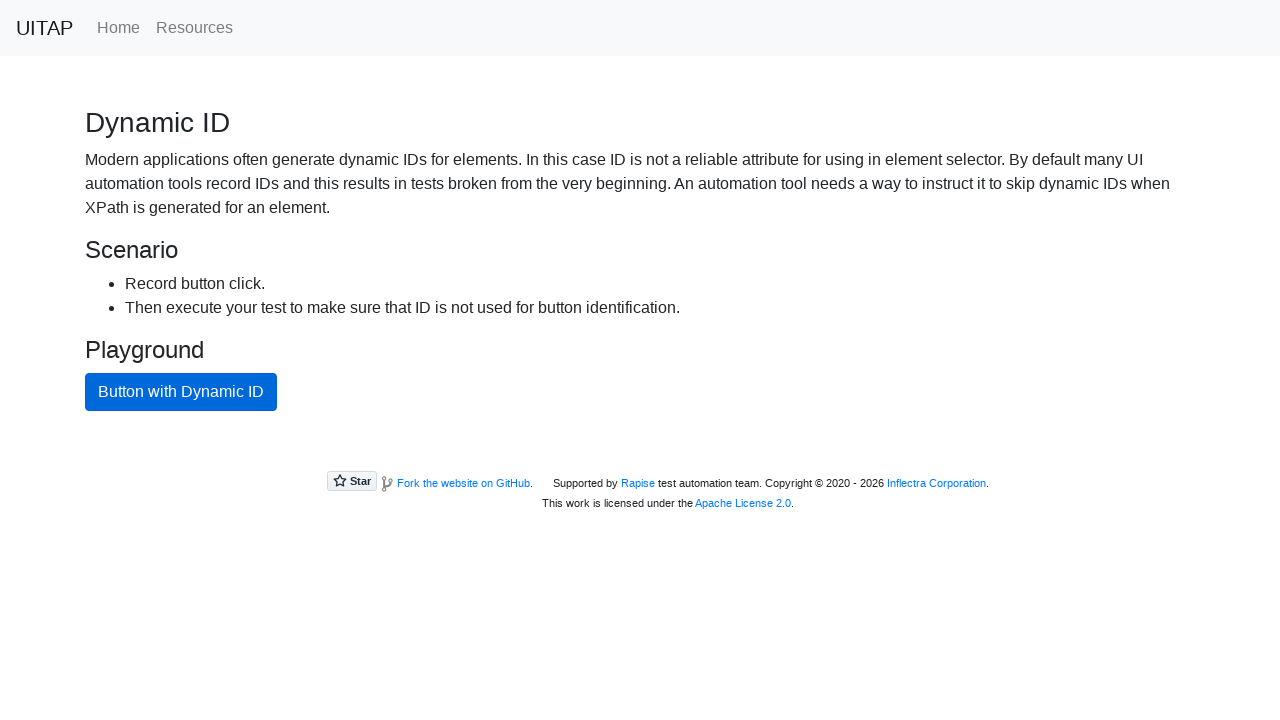

Navigated back to dynamic ID test page
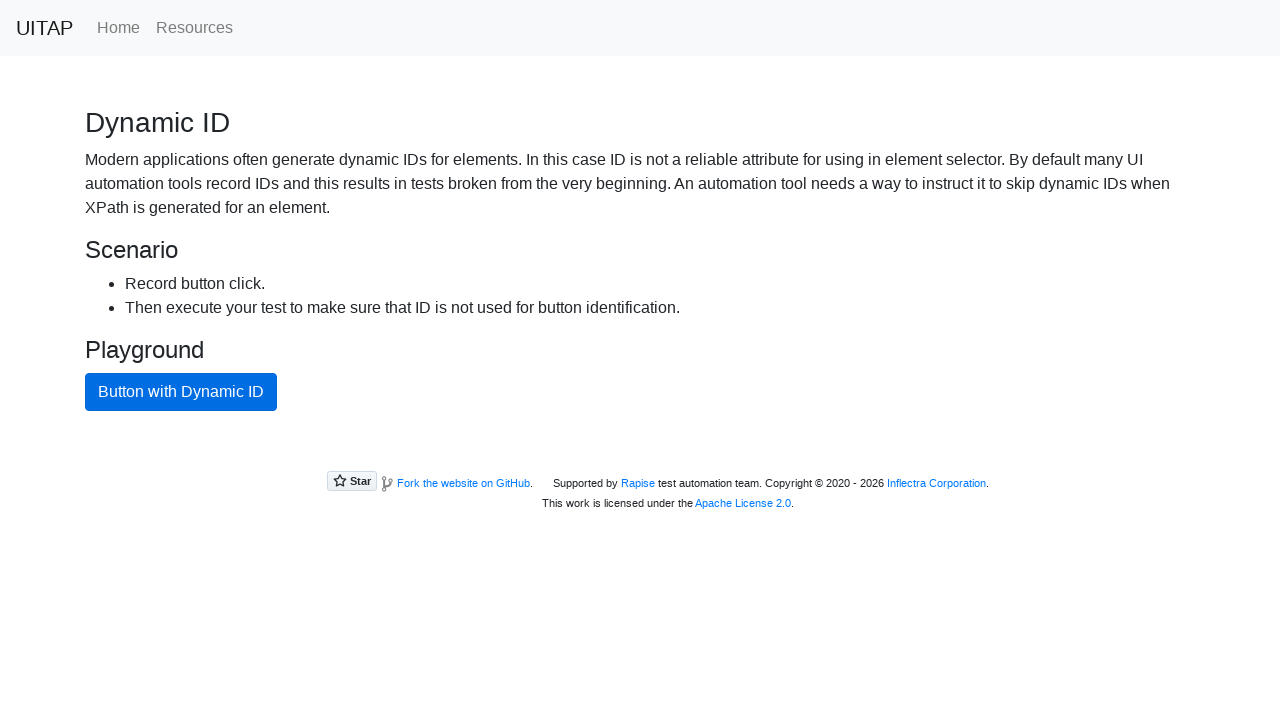

Clicked primary button with dynamic ID at (181, 392) on button.btn.btn-primary
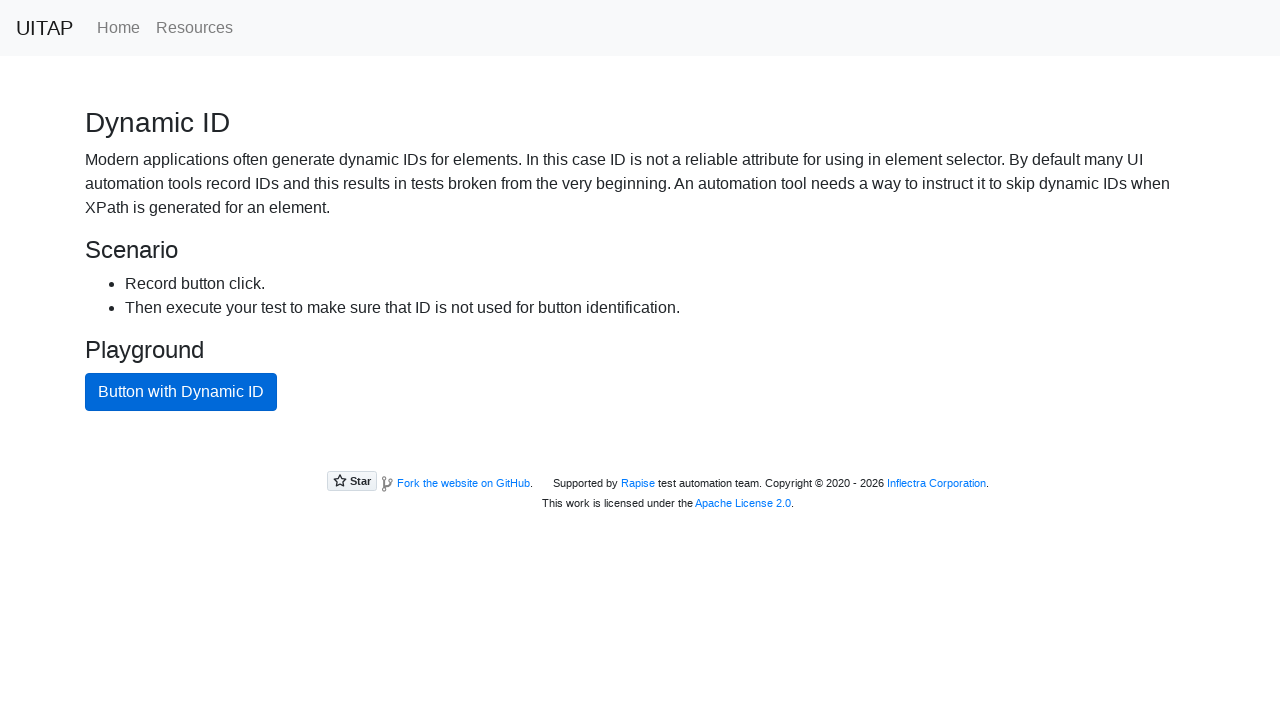

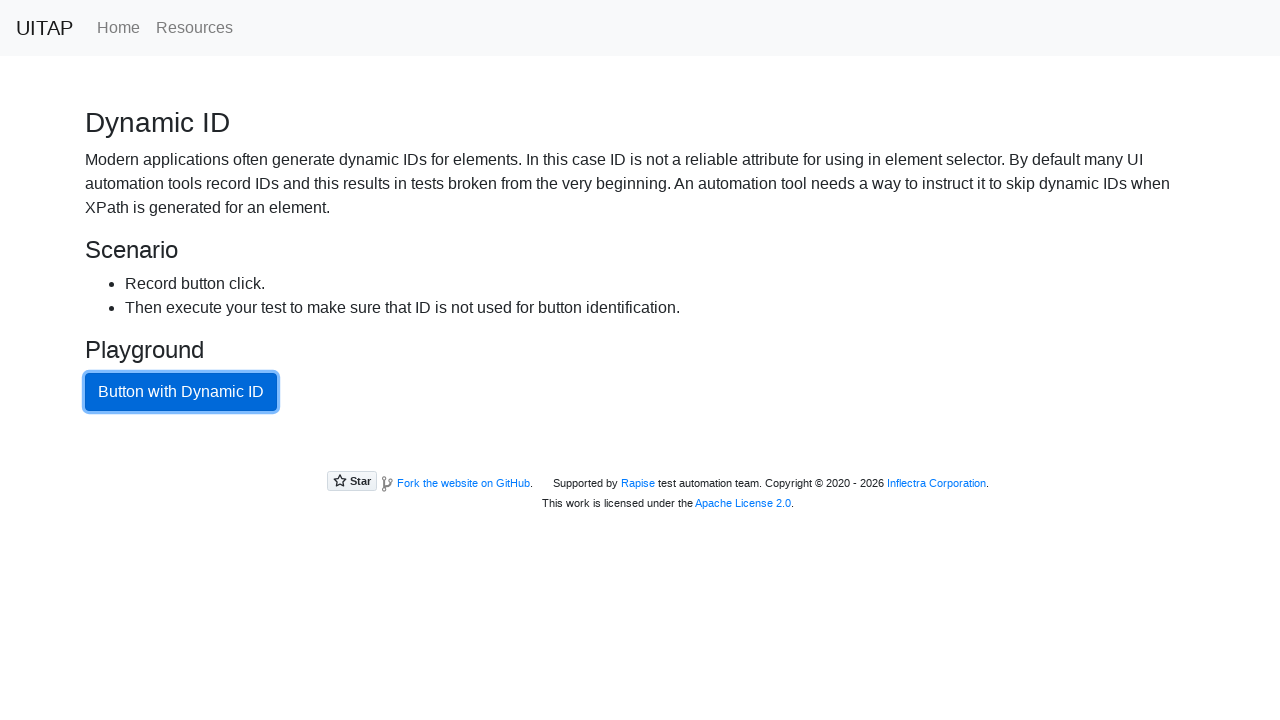